Tests that edits are cancelled when pressing Escape key

Starting URL: https://demo.playwright.dev/todomvc

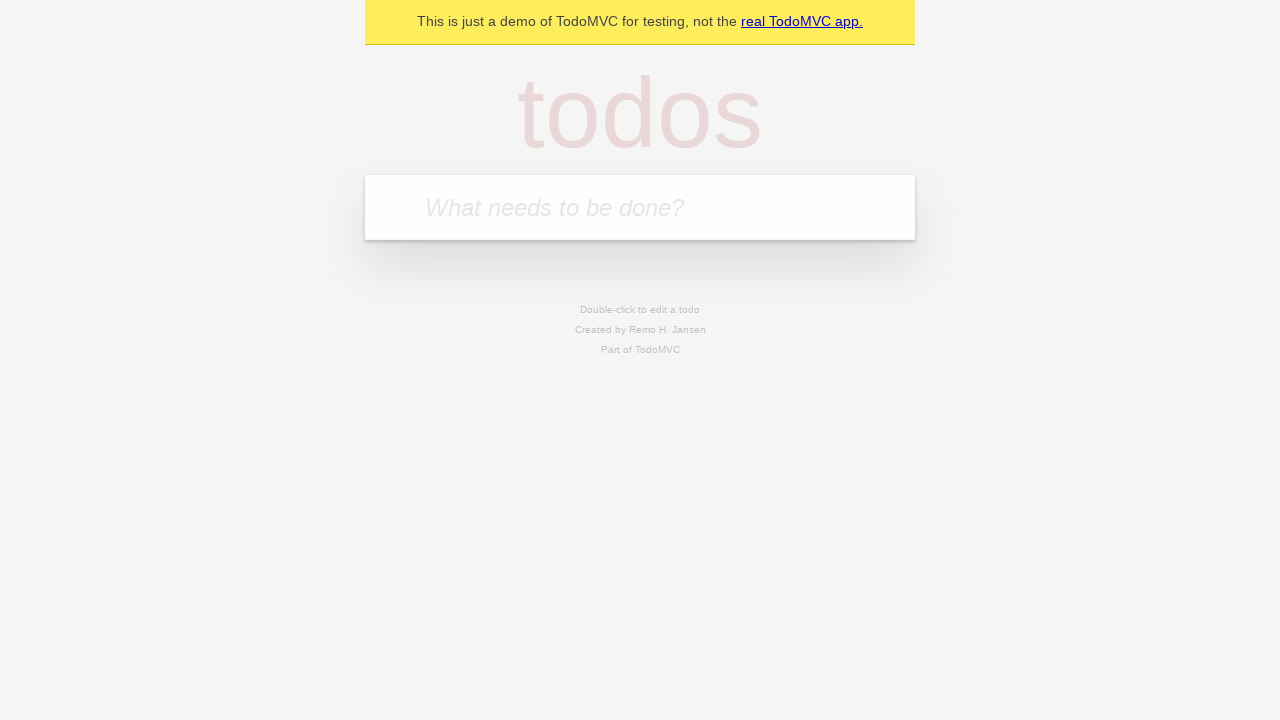

Filled todo input with 'buy some cheese' on internal:attr=[placeholder="What needs to be done?"i]
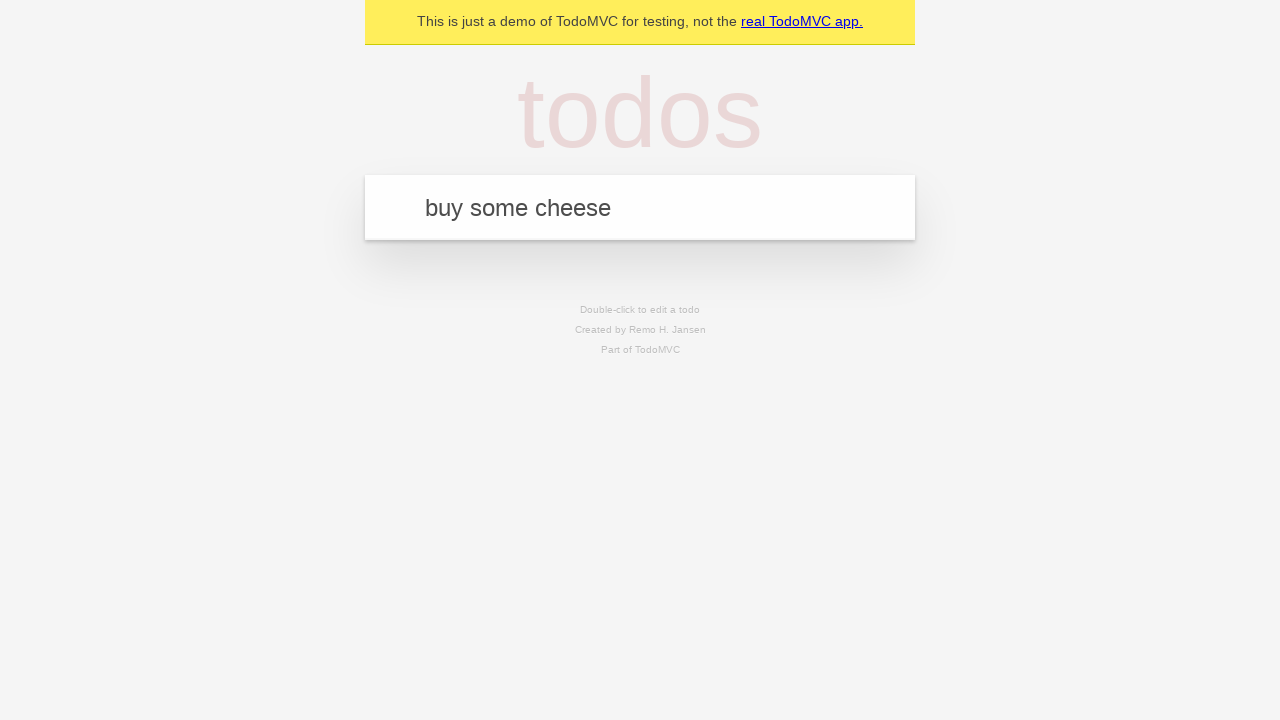

Pressed Enter to add first todo on internal:attr=[placeholder="What needs to be done?"i]
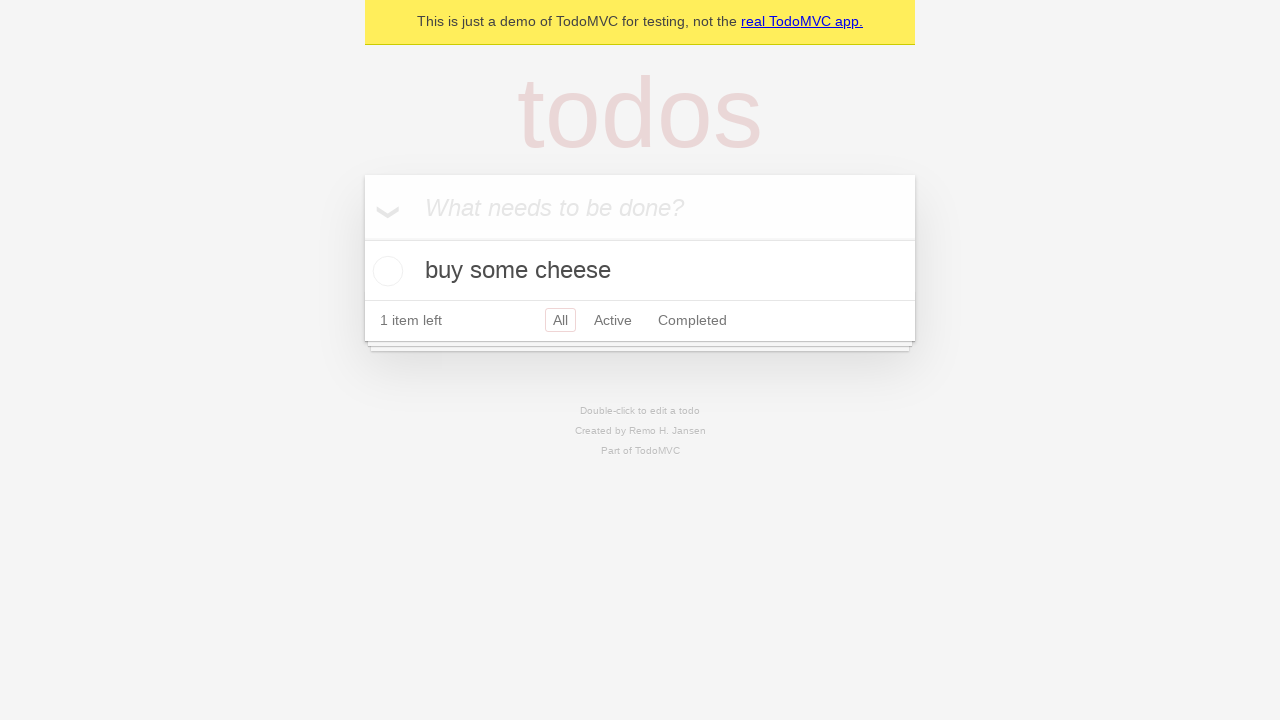

Filled todo input with 'feed the cat' on internal:attr=[placeholder="What needs to be done?"i]
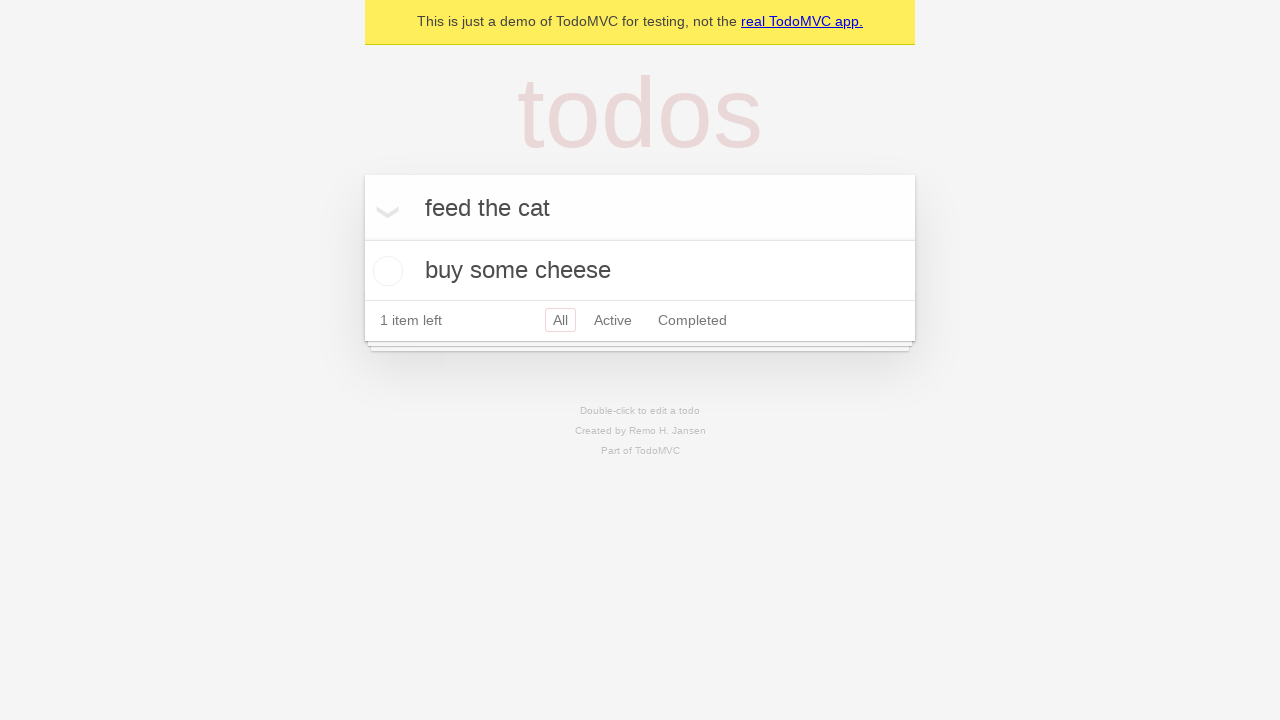

Pressed Enter to add second todo on internal:attr=[placeholder="What needs to be done?"i]
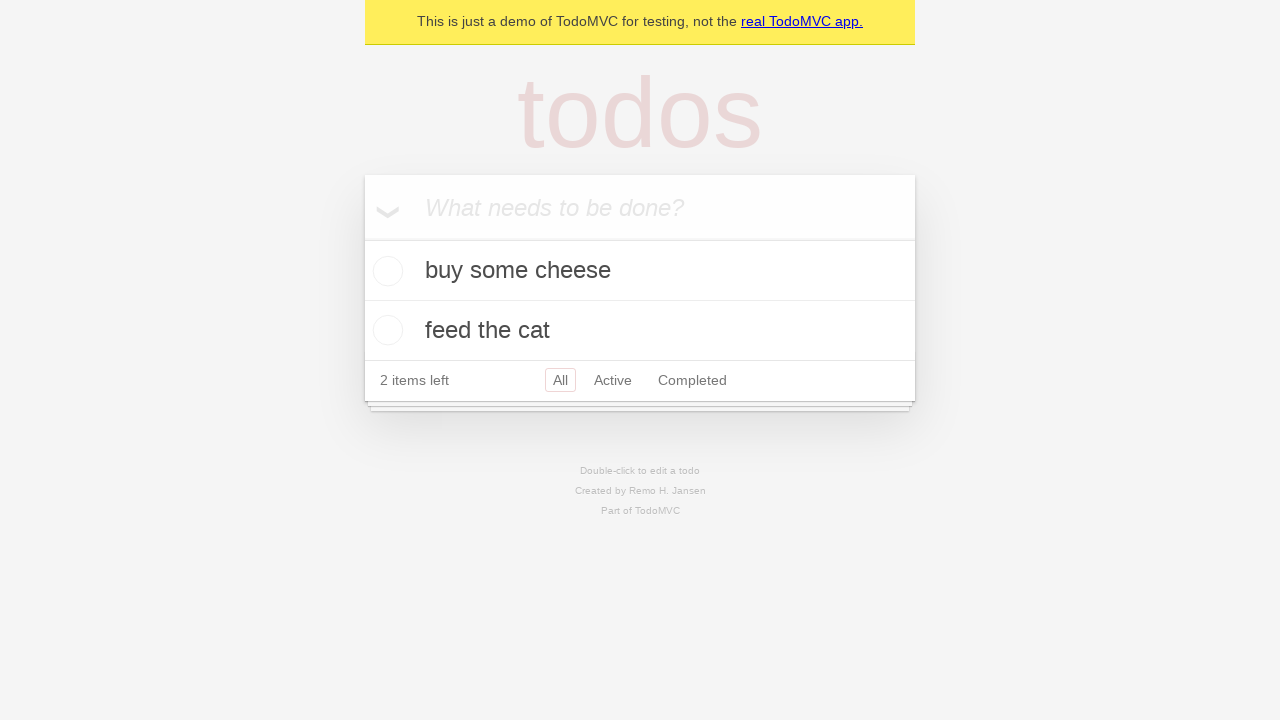

Filled todo input with 'book a doctors appointment' on internal:attr=[placeholder="What needs to be done?"i]
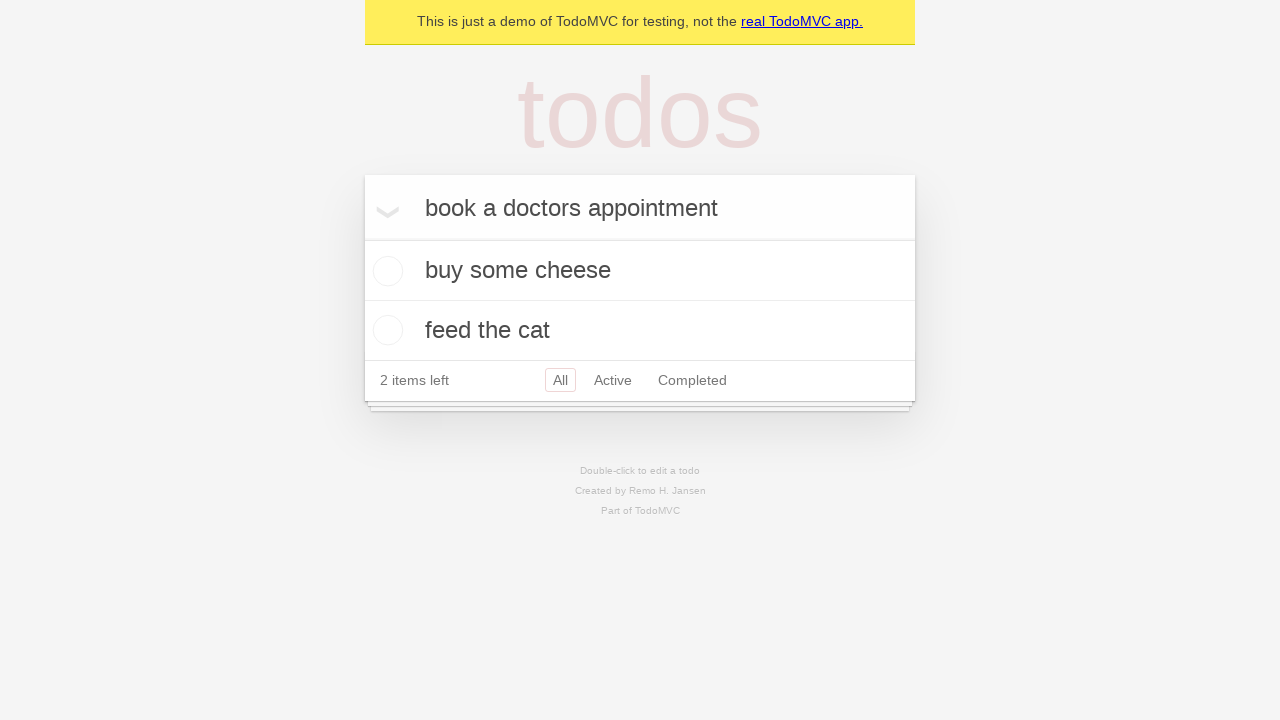

Pressed Enter to add third todo on internal:attr=[placeholder="What needs to be done?"i]
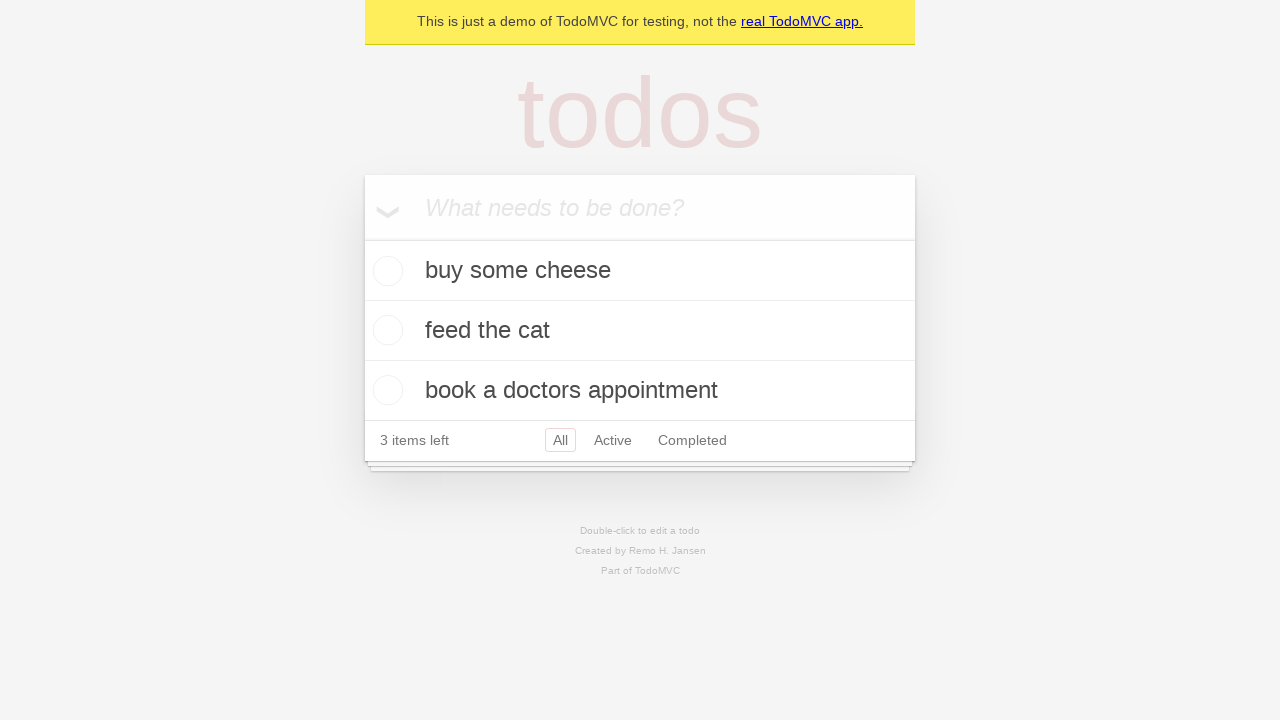

Waited for third todo item to be displayed
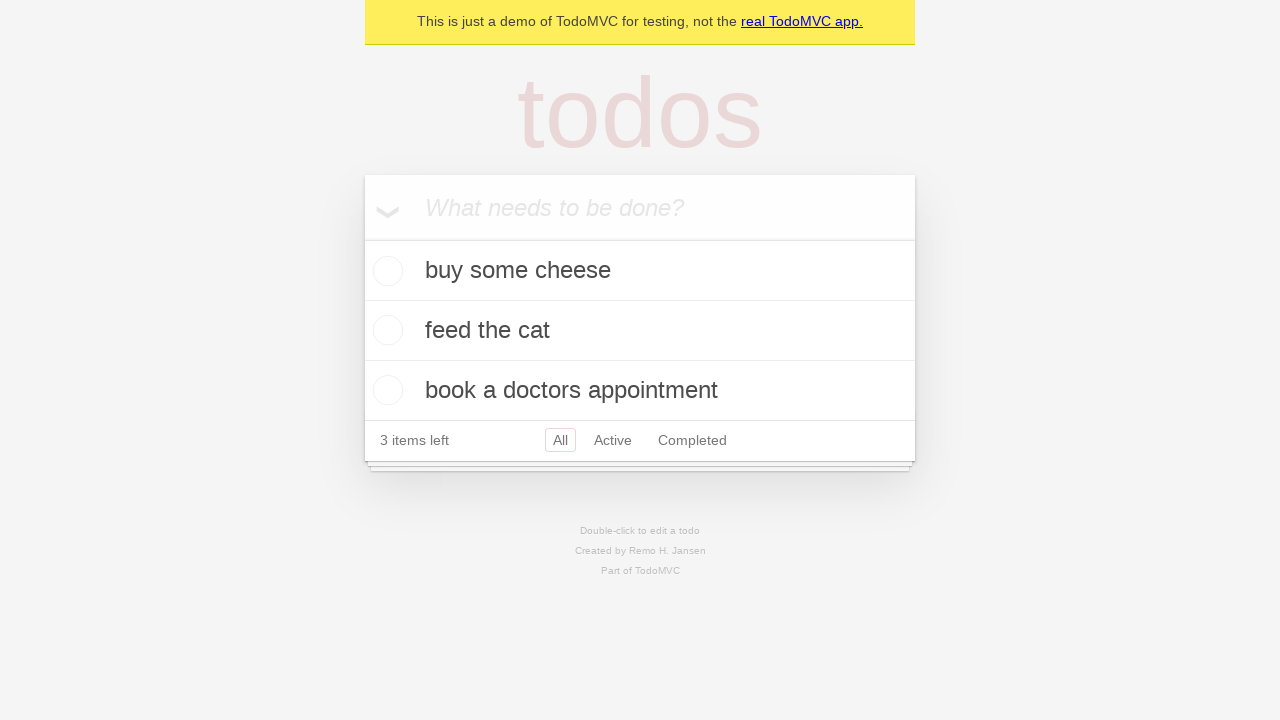

Double-clicked second todo item to enter edit mode at (640, 331) on [data-testid='todo-item'] >> nth=1
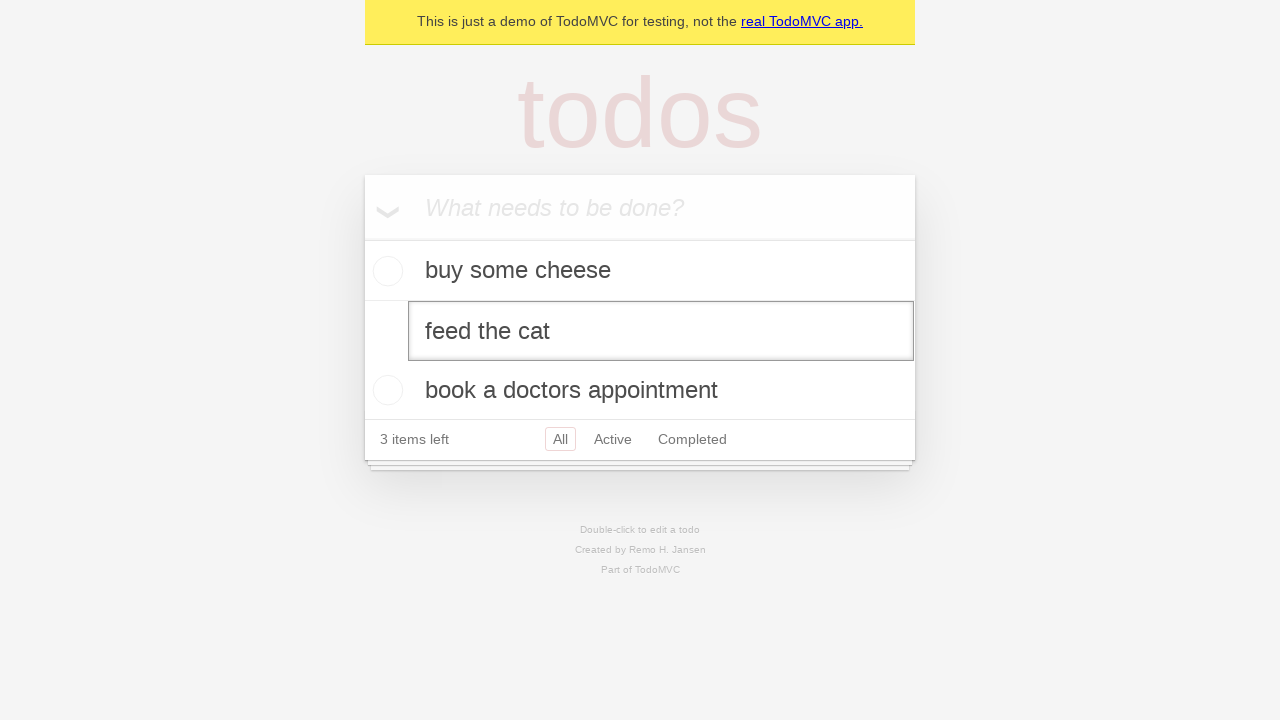

Filled edit textbox with 'buy some sausages' on [data-testid='todo-item'] >> nth=1 >> internal:role=textbox[name="Edit"i]
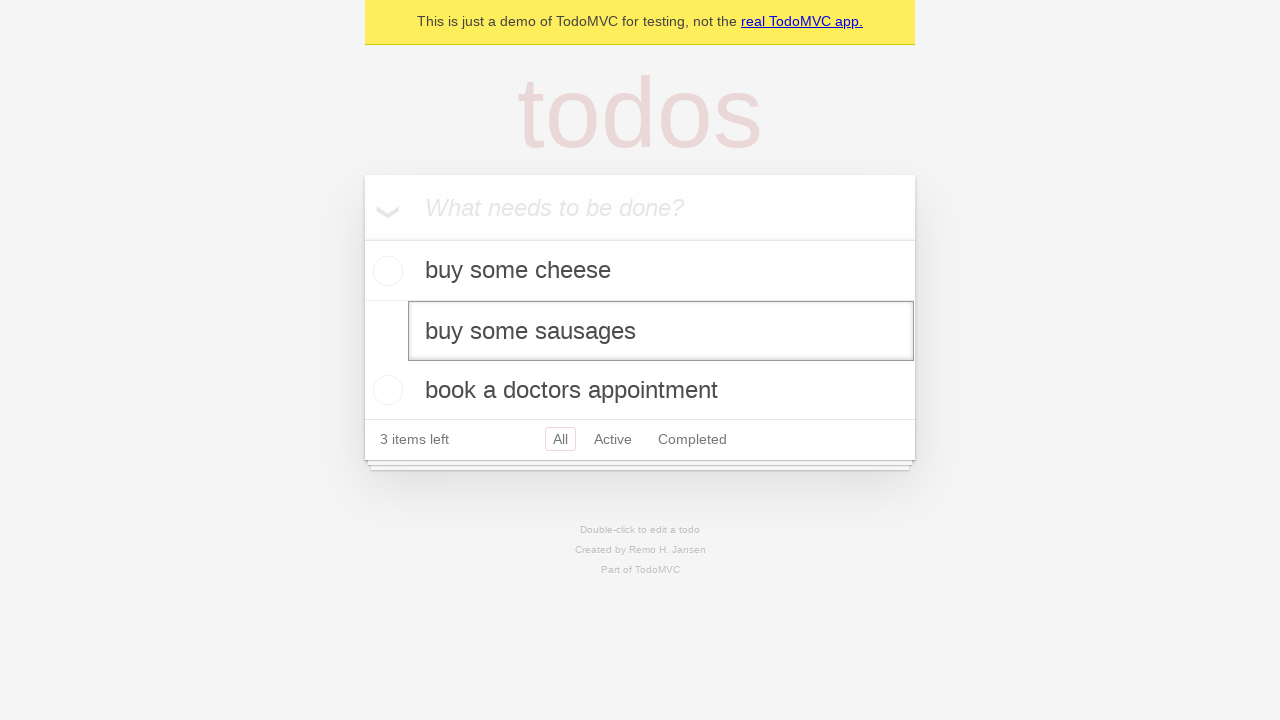

Pressed Escape key to cancel the edit on [data-testid='todo-item'] >> nth=1 >> internal:role=textbox[name="Edit"i]
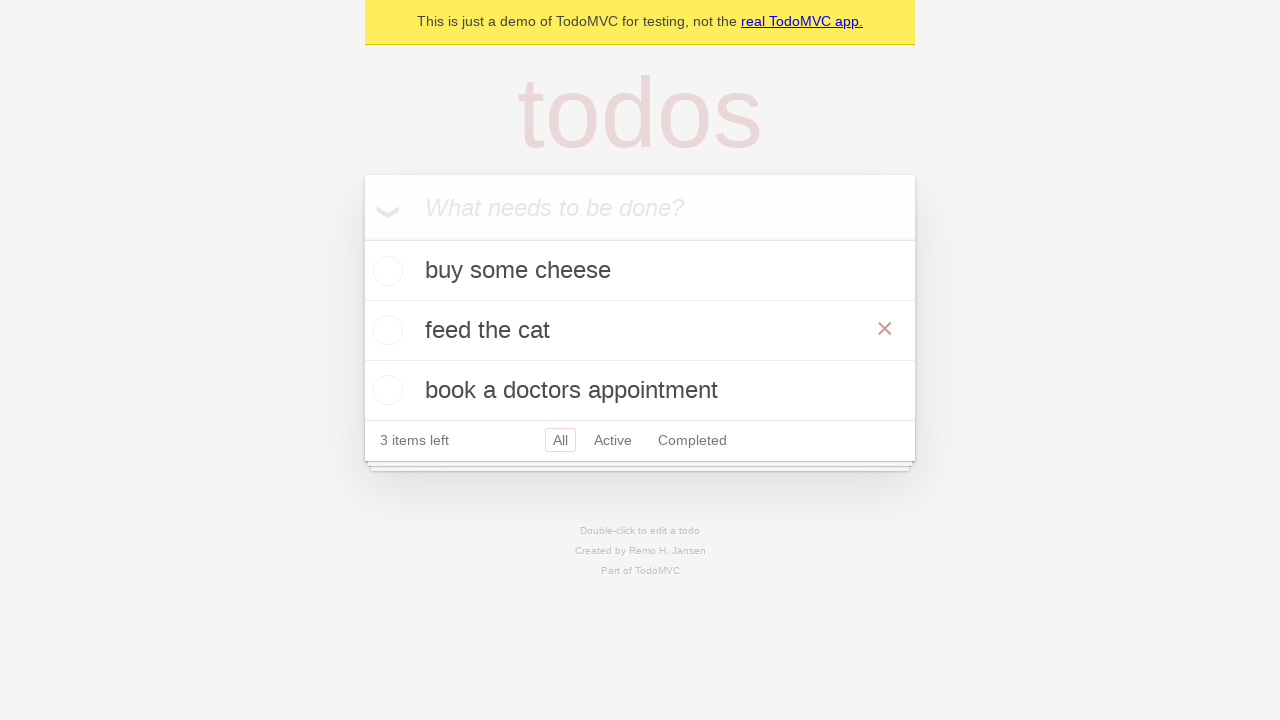

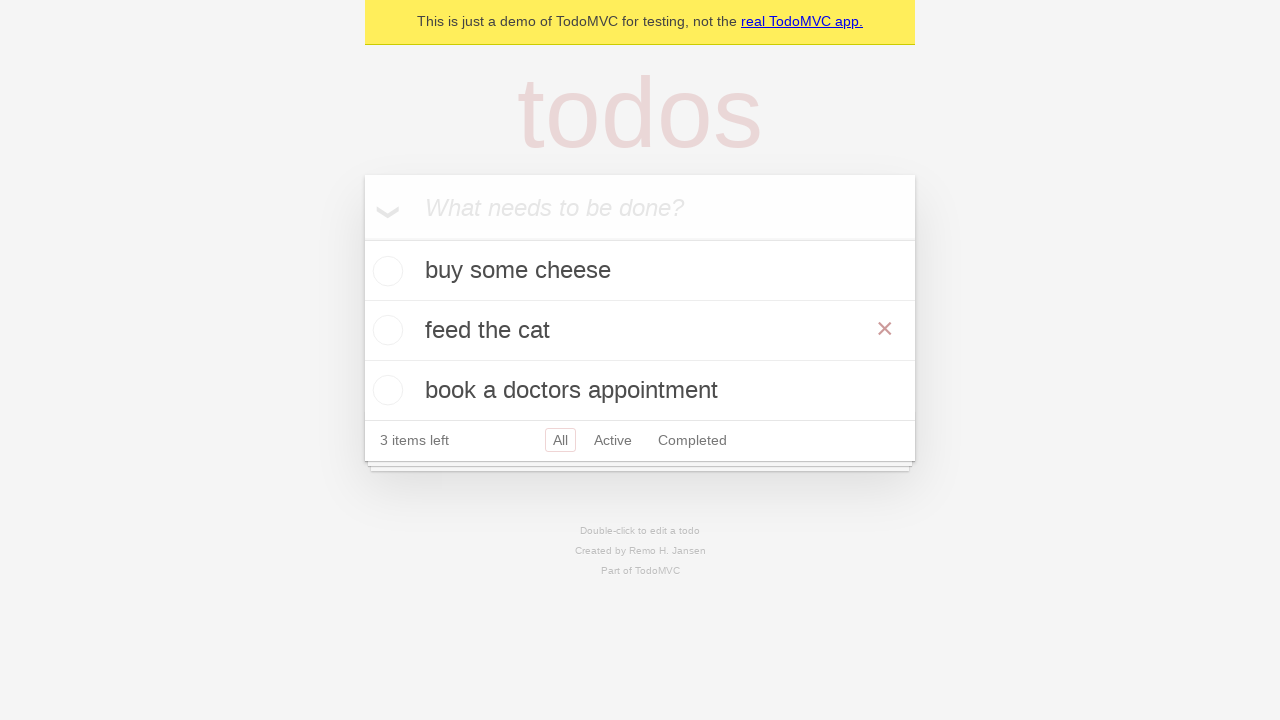